Tests un-marking todo items as complete by unchecking their checkboxes

Starting URL: https://demo.playwright.dev/todomvc

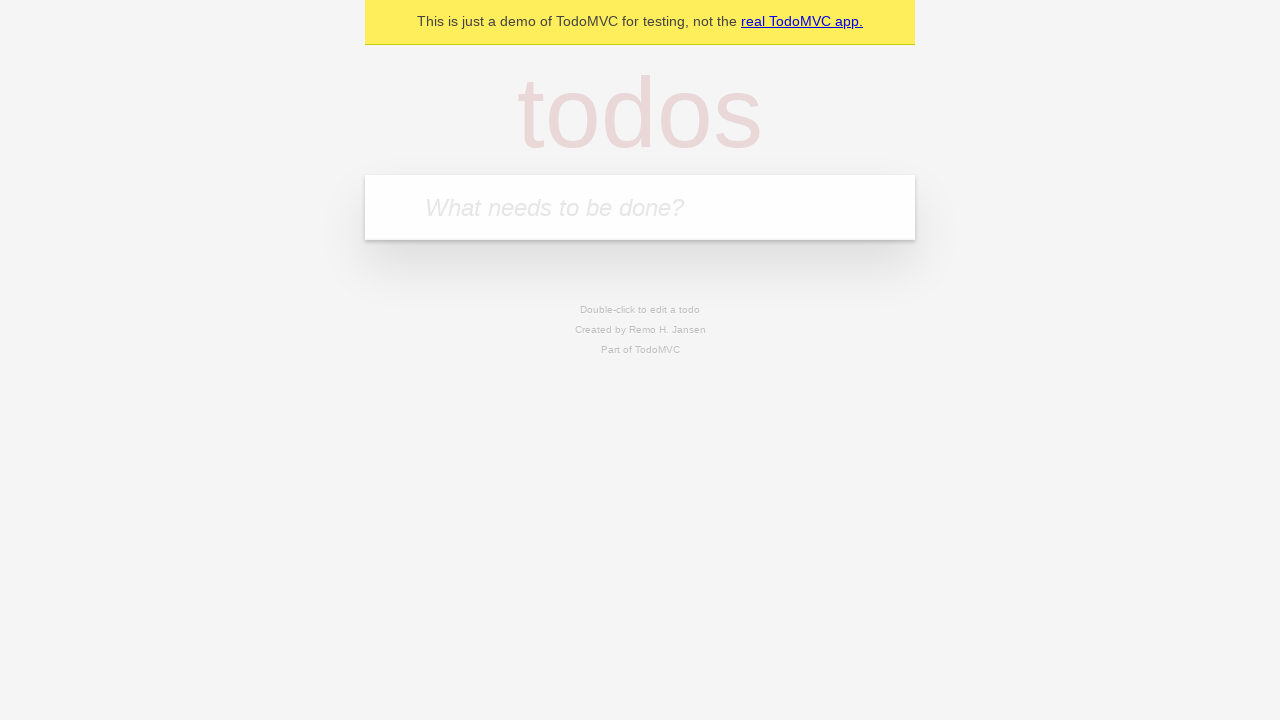

Filled todo input with 'buy some cheese' on internal:attr=[placeholder="What needs to be done?"i]
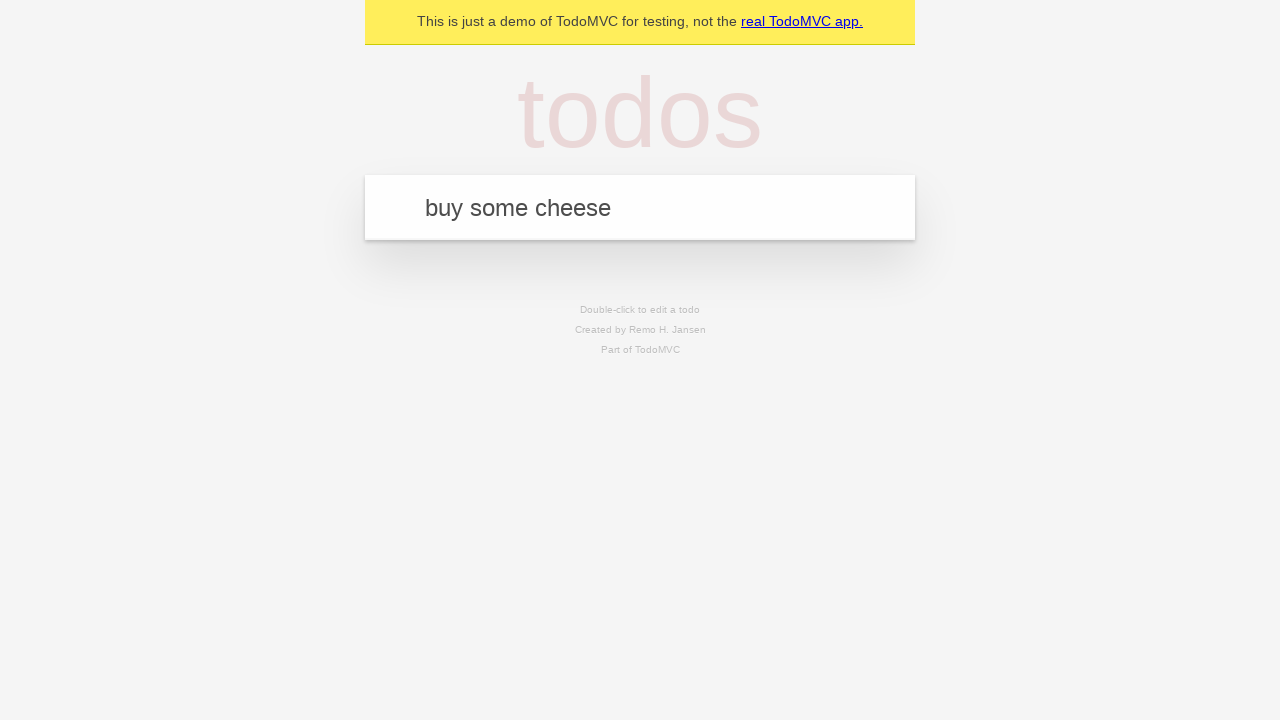

Pressed Enter to create todo item 'buy some cheese' on internal:attr=[placeholder="What needs to be done?"i]
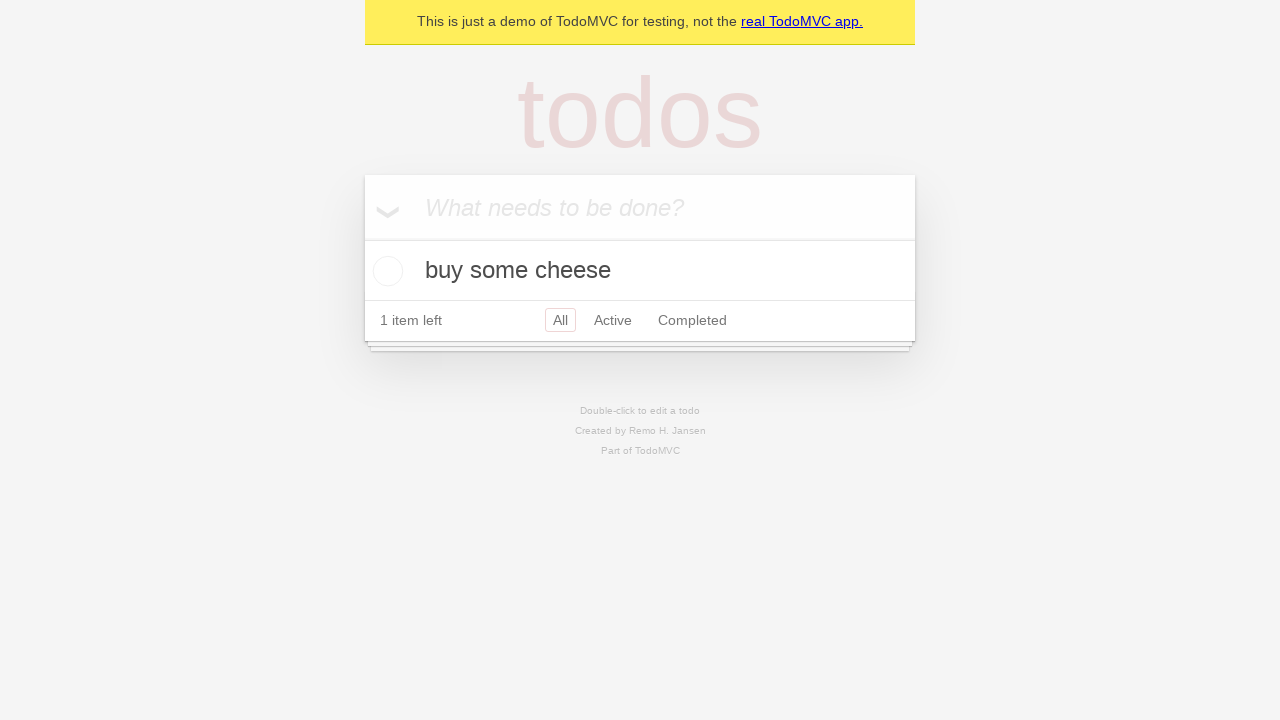

Filled todo input with 'feed the cat' on internal:attr=[placeholder="What needs to be done?"i]
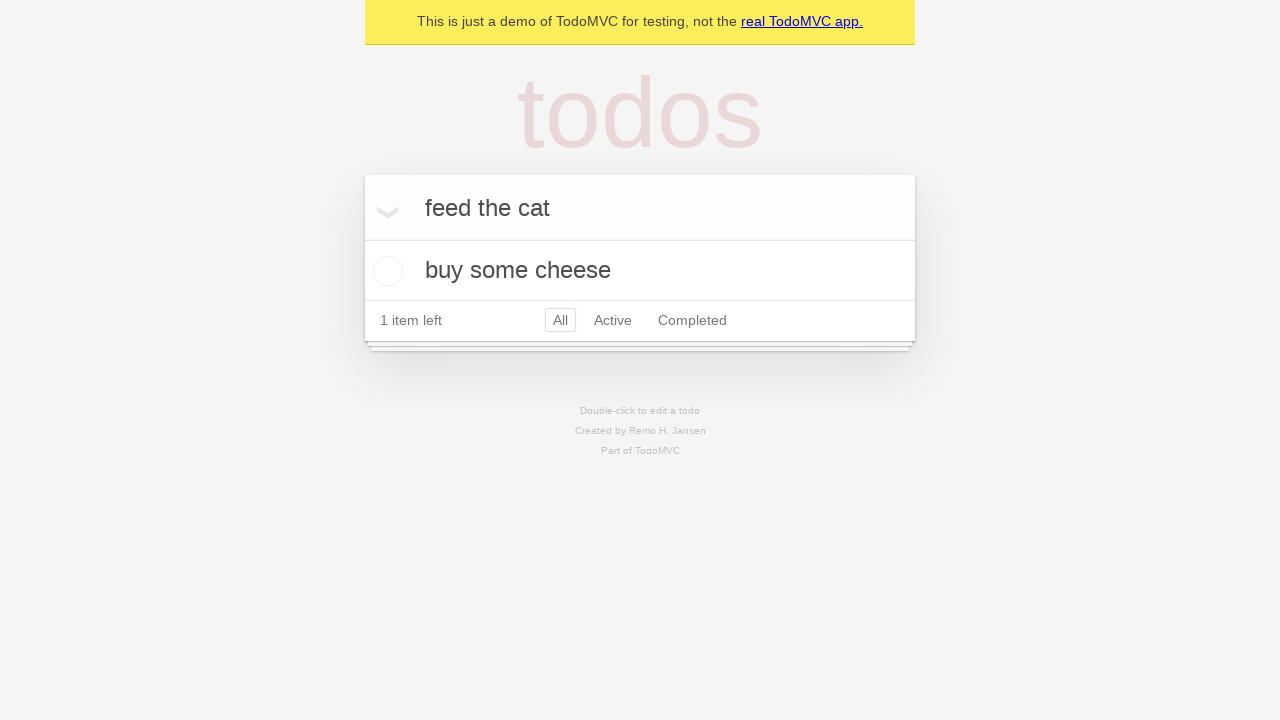

Pressed Enter to create todo item 'feed the cat' on internal:attr=[placeholder="What needs to be done?"i]
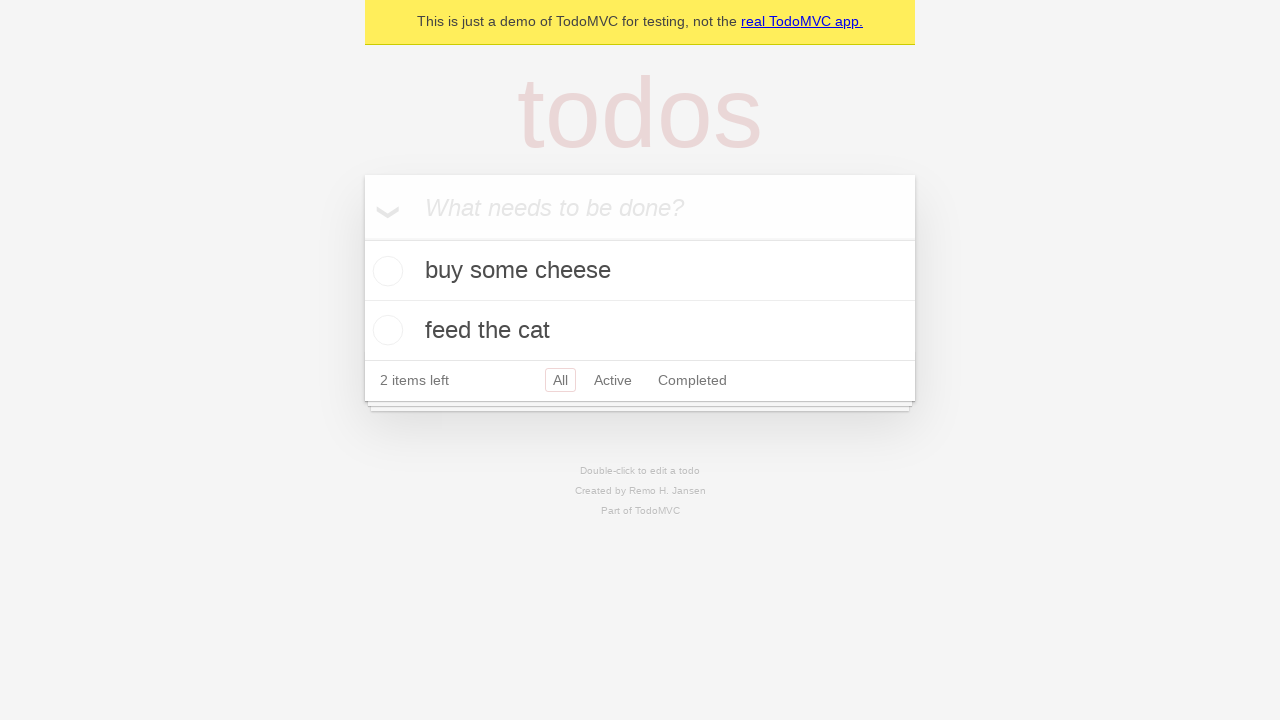

Located first todo item
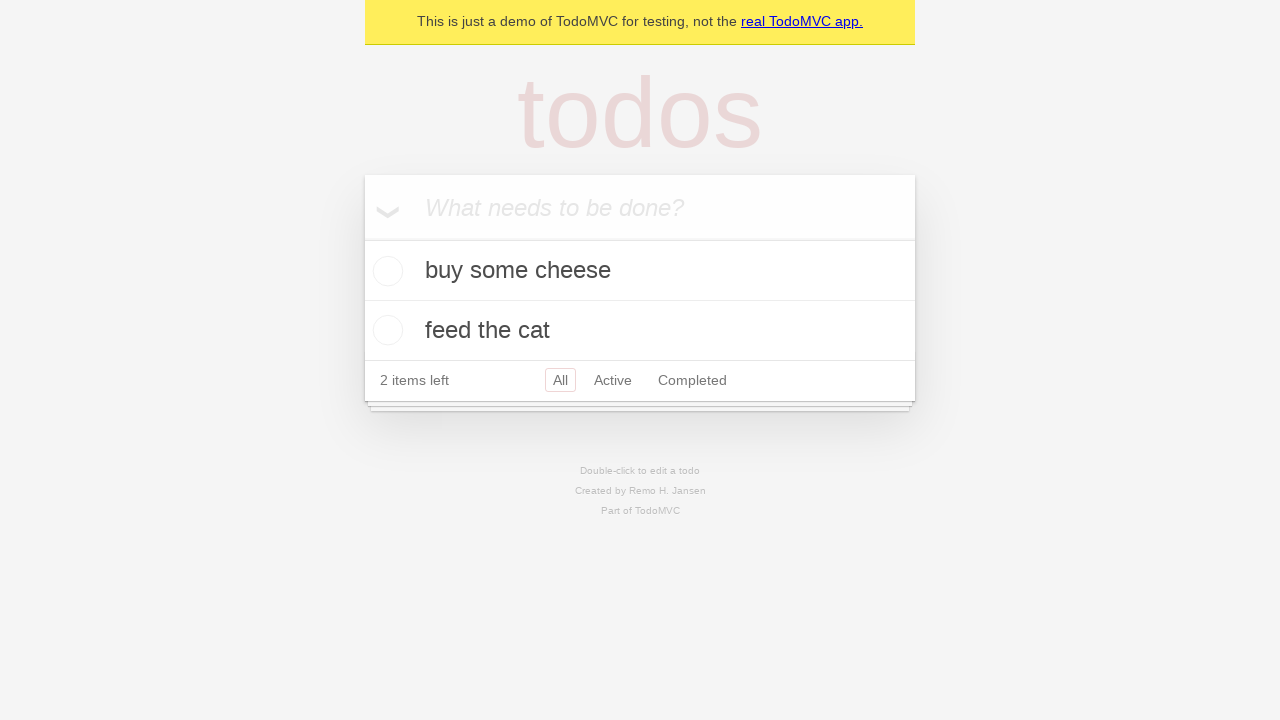

Located checkbox for first todo item
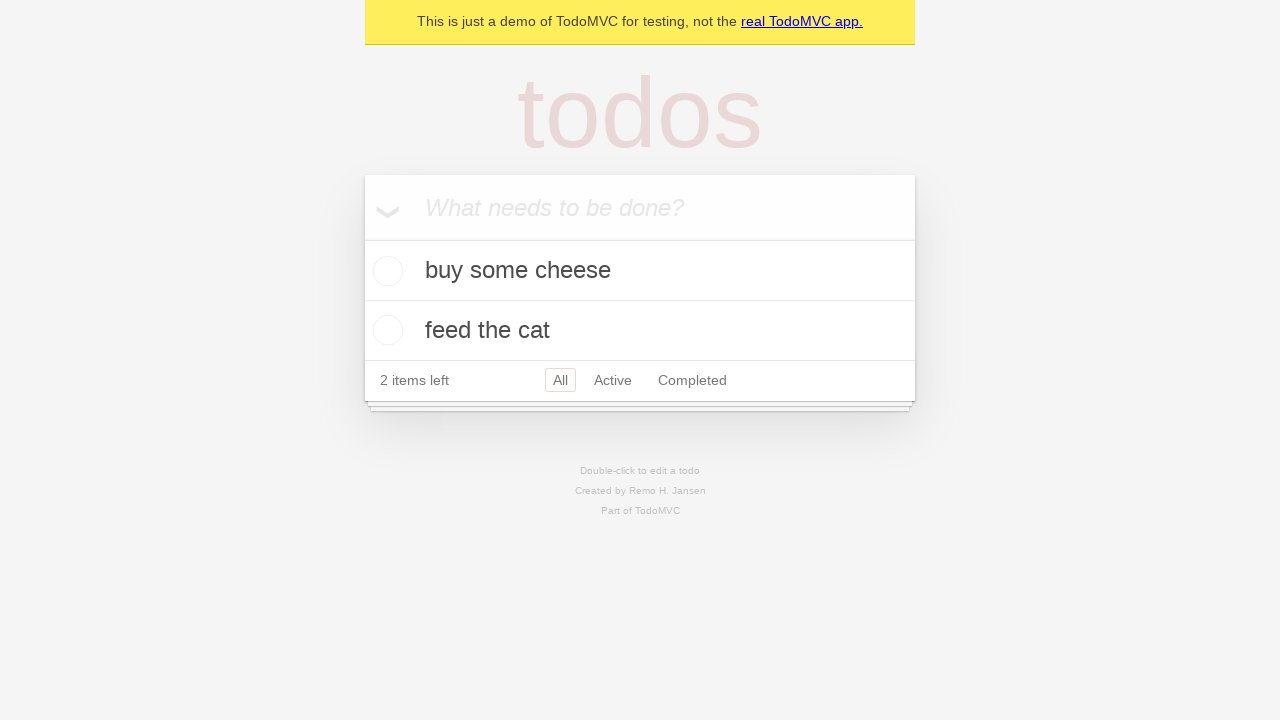

Checked the first todo item at (385, 271) on internal:testid=[data-testid="todo-item"s] >> nth=0 >> internal:role=checkbox
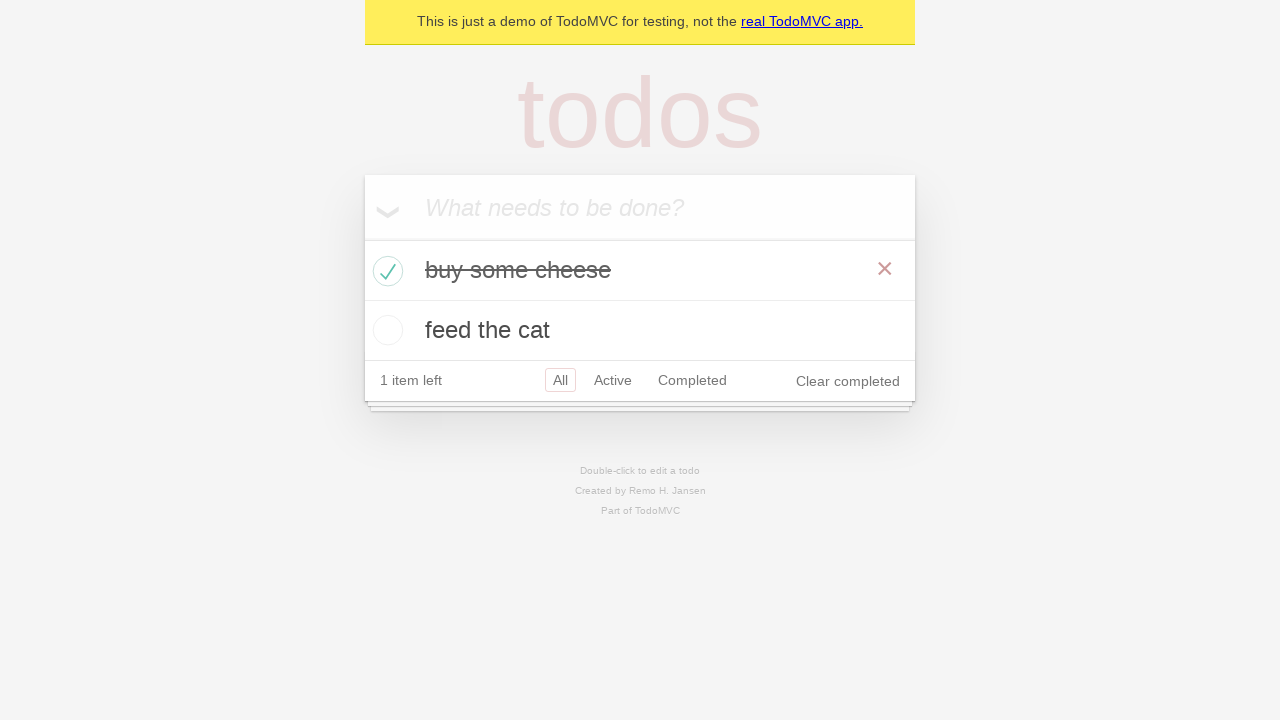

Unchecked the first todo item to mark it as incomplete at (385, 271) on internal:testid=[data-testid="todo-item"s] >> nth=0 >> internal:role=checkbox
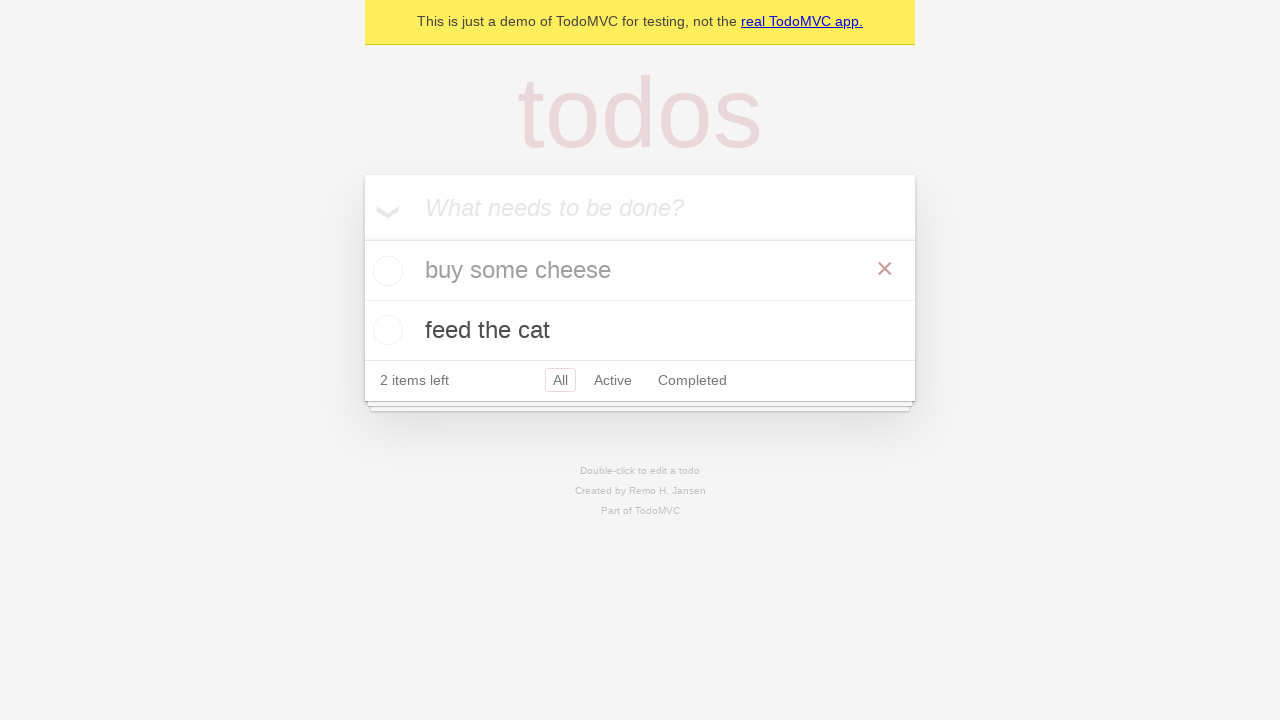

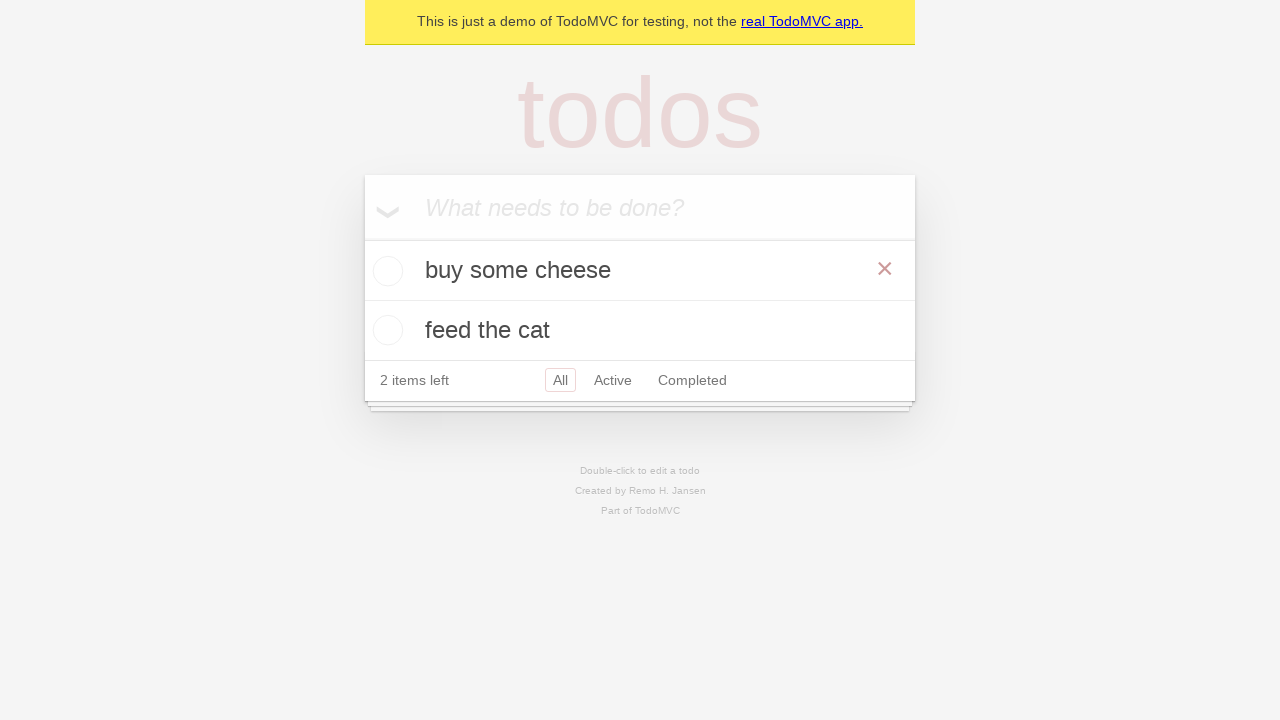